Navigates to a temperature monitoring web app and verifies that the temperature reading element is displayed on the page.

Starting URL: https://psyteam-fc61f.web.app/

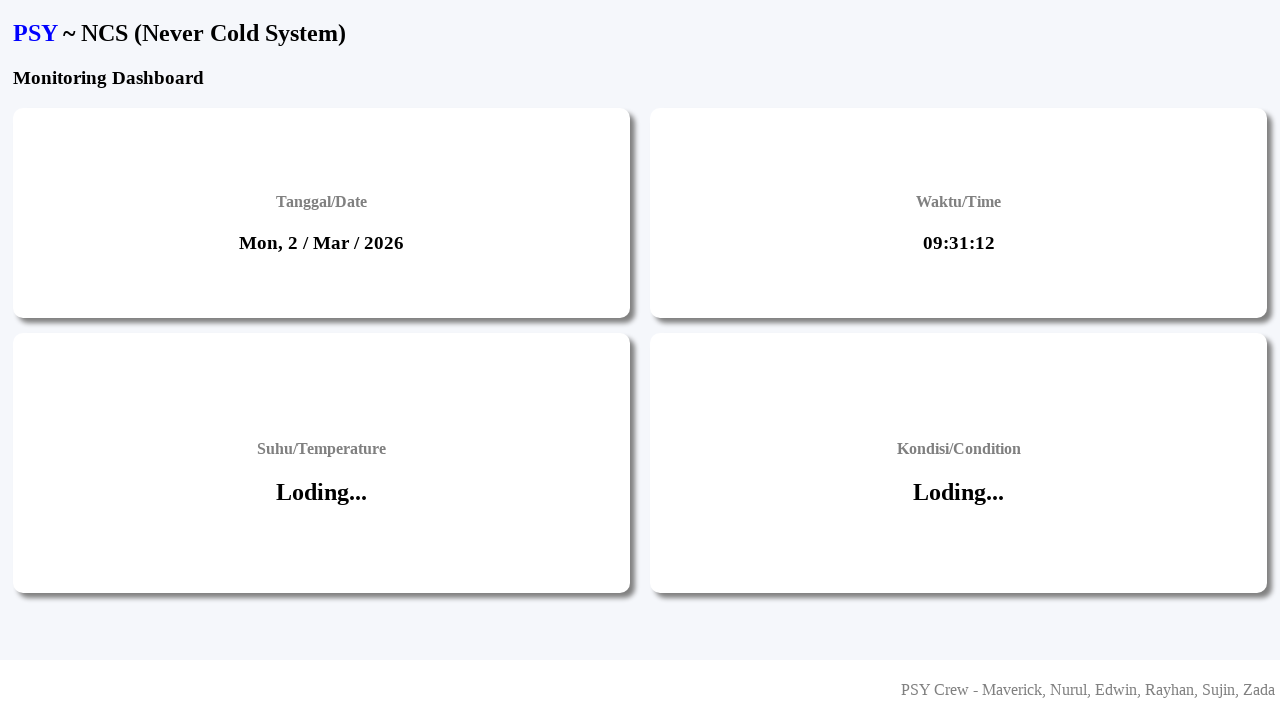

Temperature reading element is now visible on the page
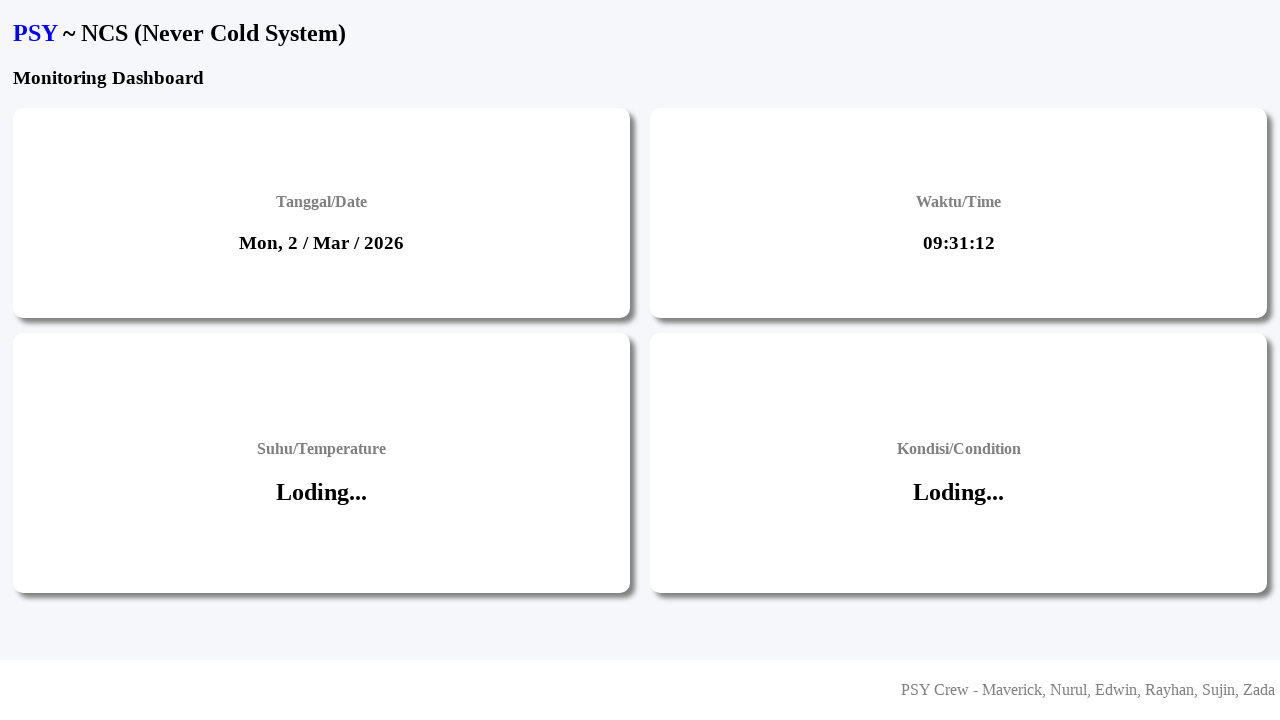

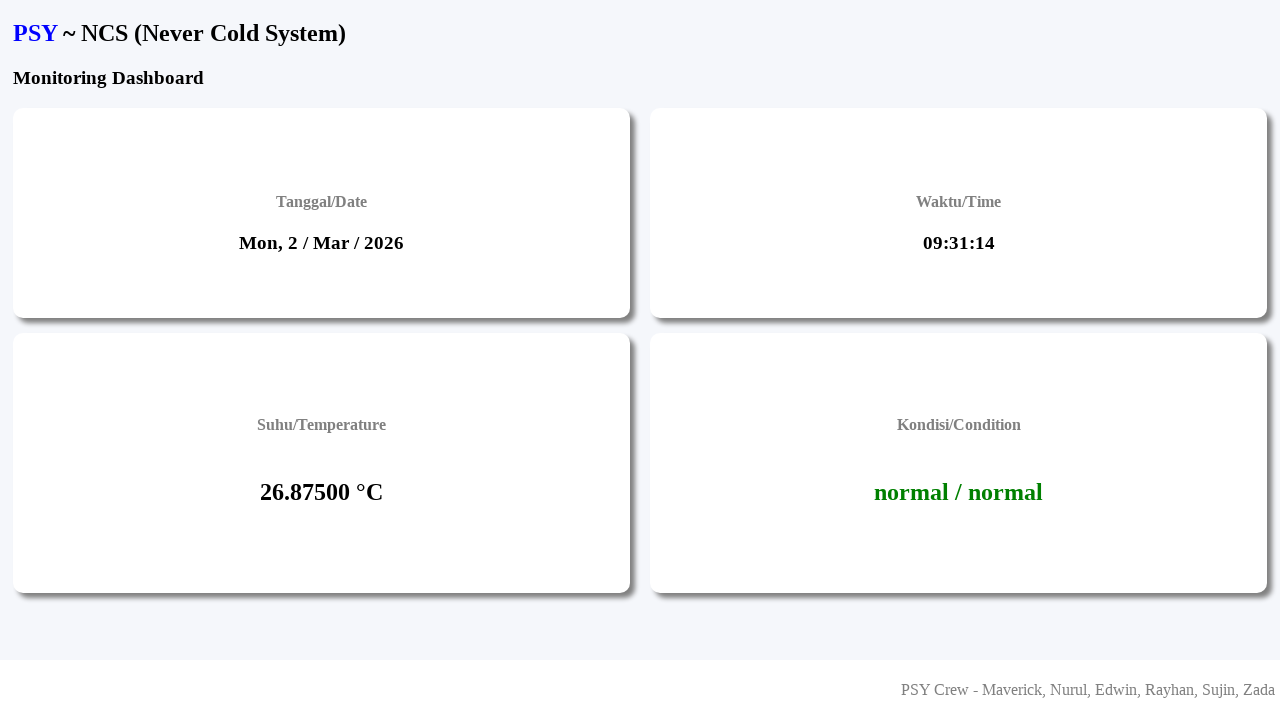